Verifies that the username field has the correct placeholder text

Starting URL: https://javabykiran.com/selenium/login.html

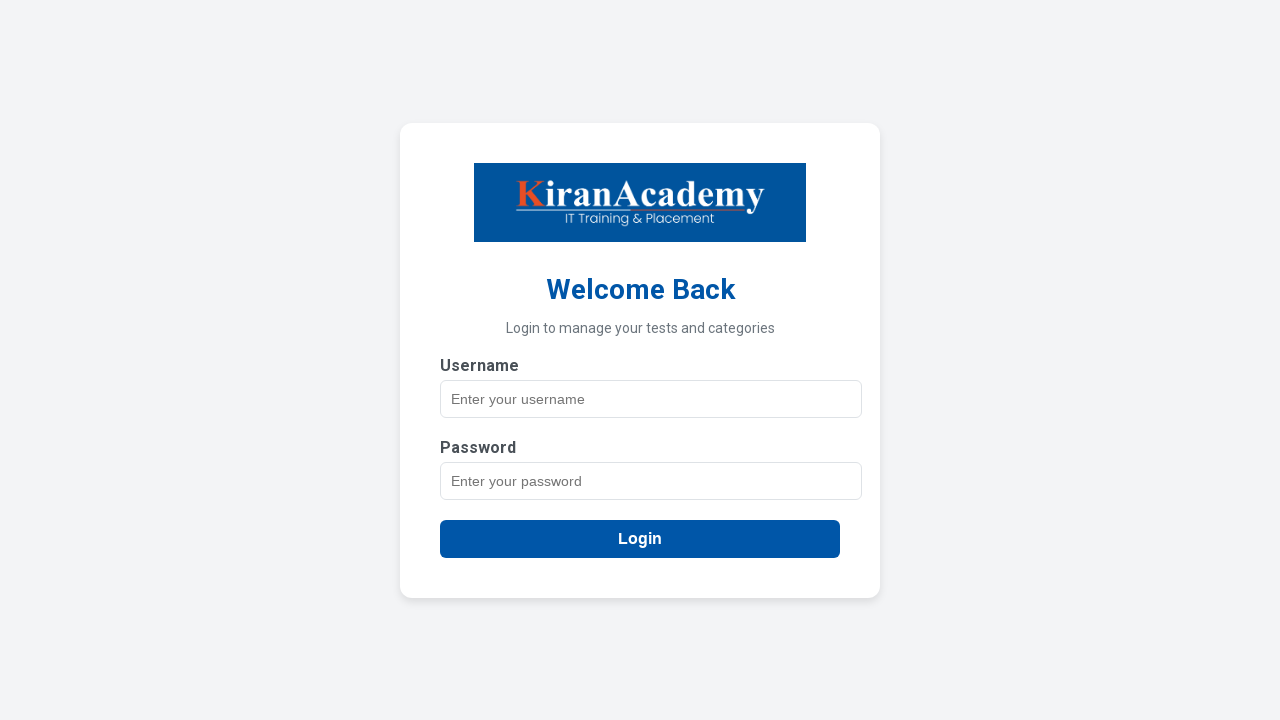

Navigated to login page
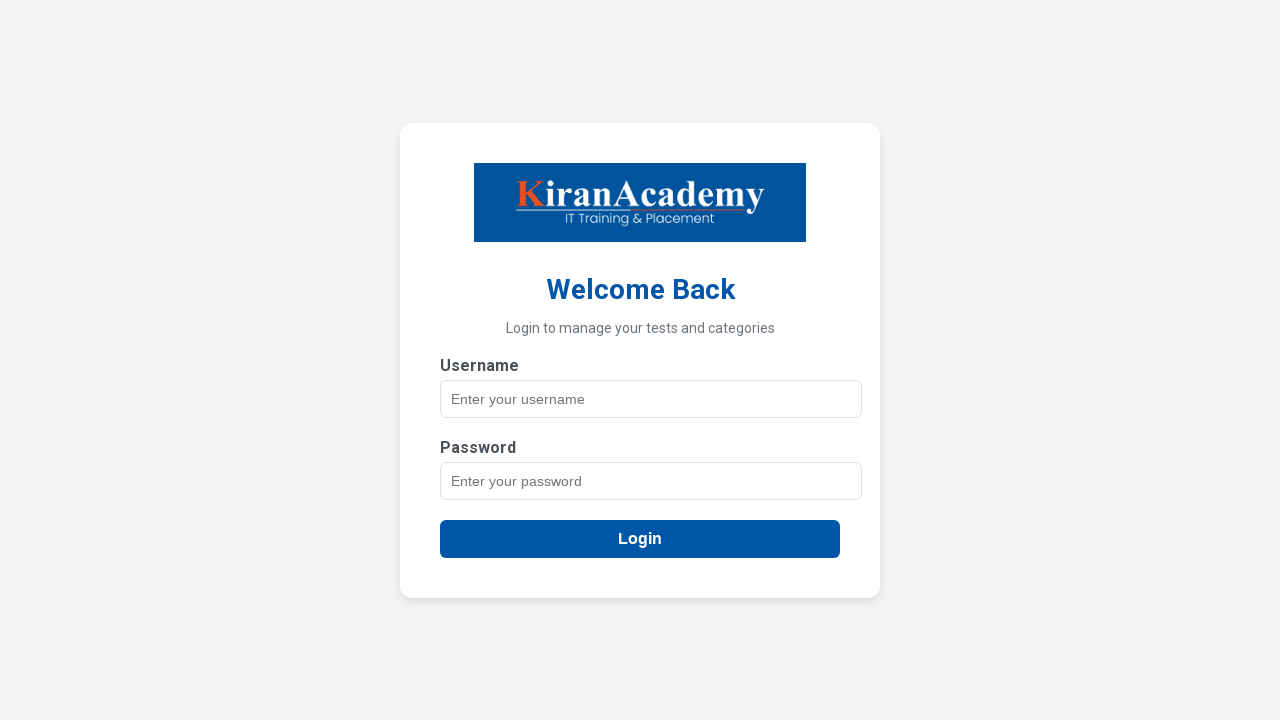

Located username field element
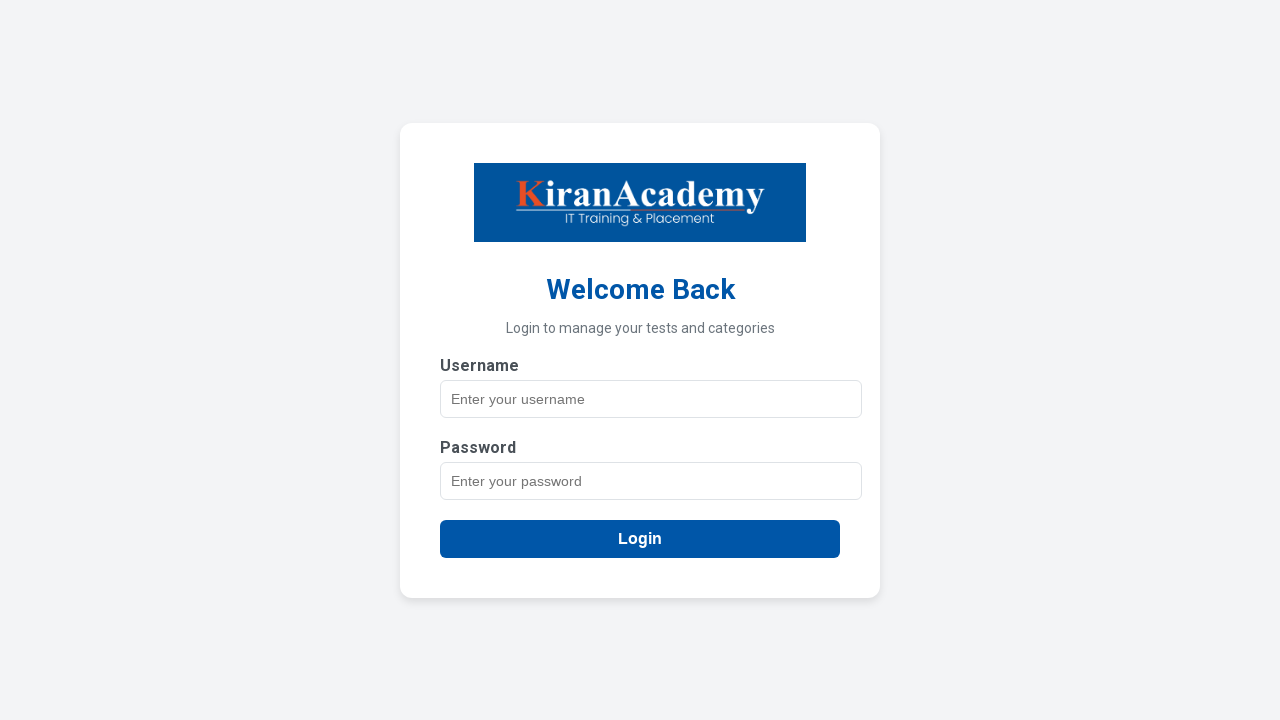

Retrieved placeholder attribute from username field
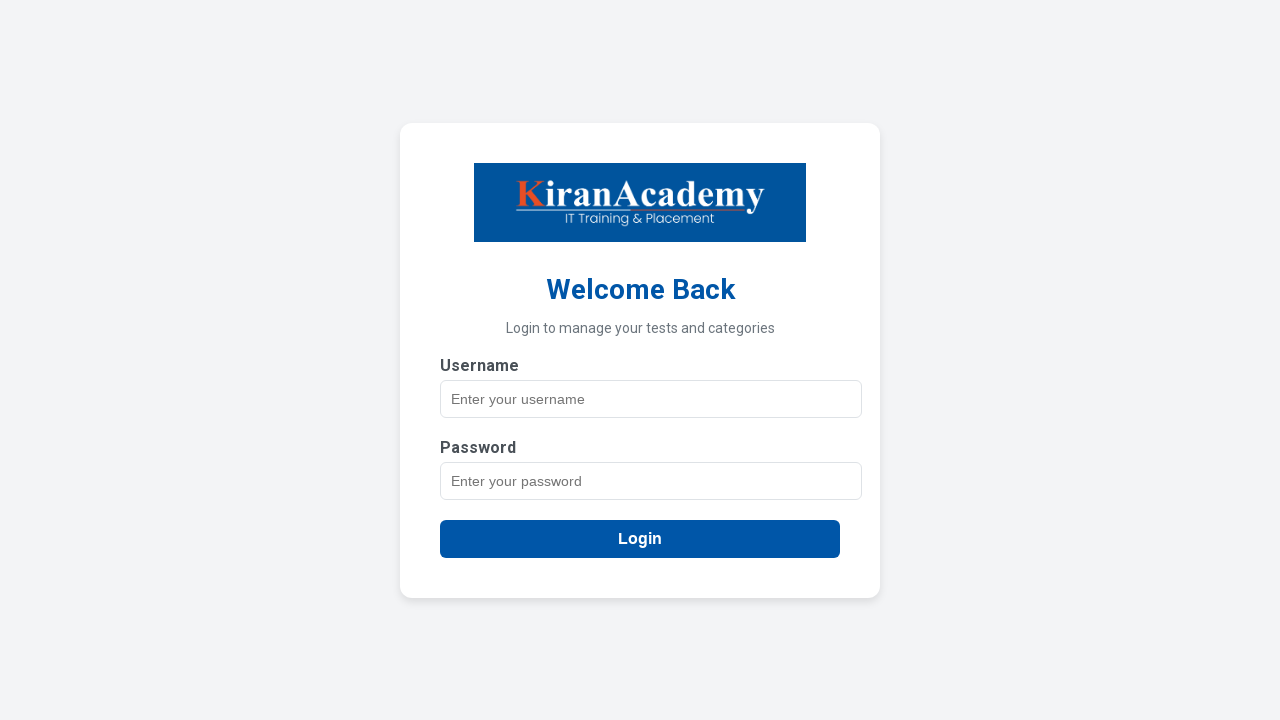

Verified username field placeholder text is correct: 'Enter your username'
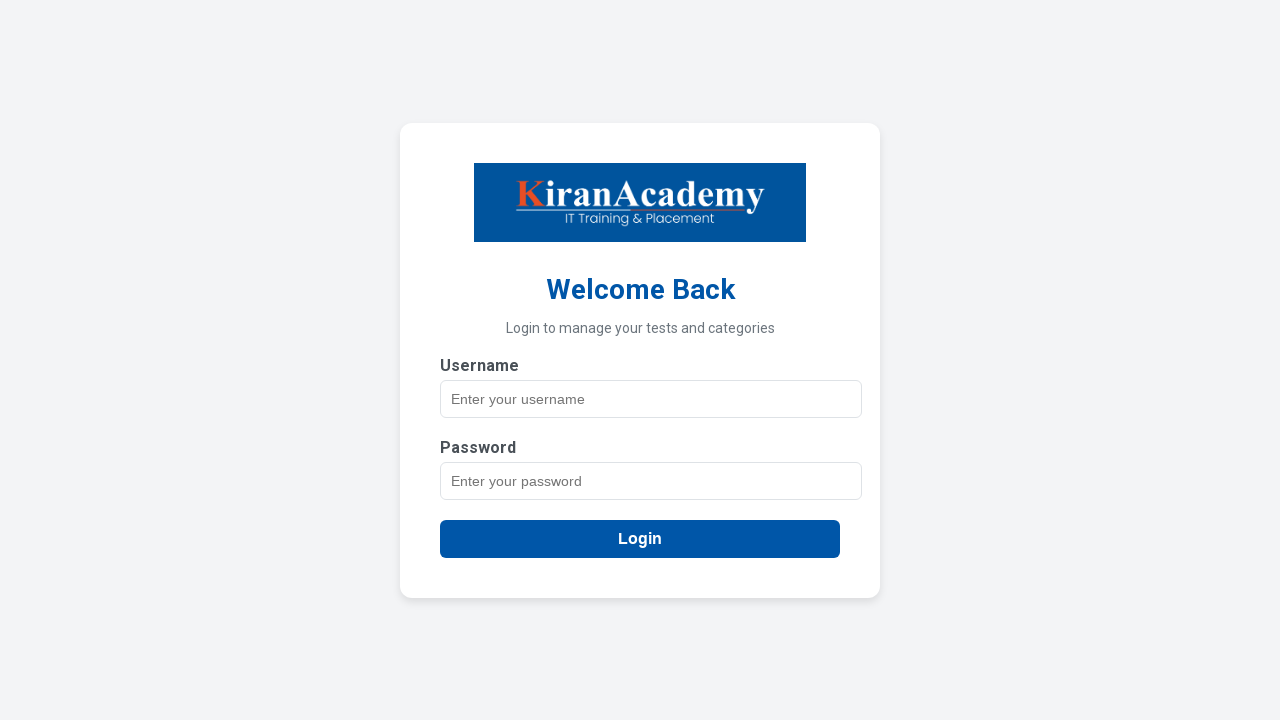

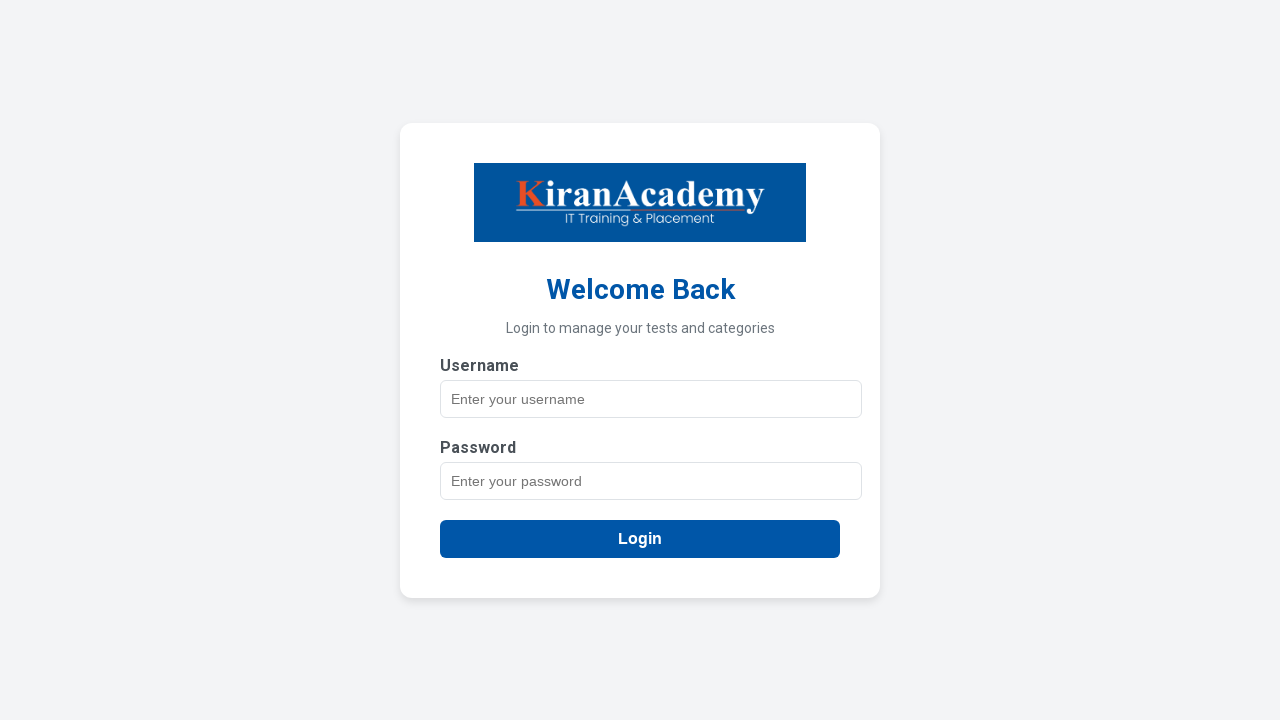